Tests the postal code search functionality on The Health Line website by entering a postal code and submitting the form to find health services in that area

Starting URL: https://www.thehealthline.ca/

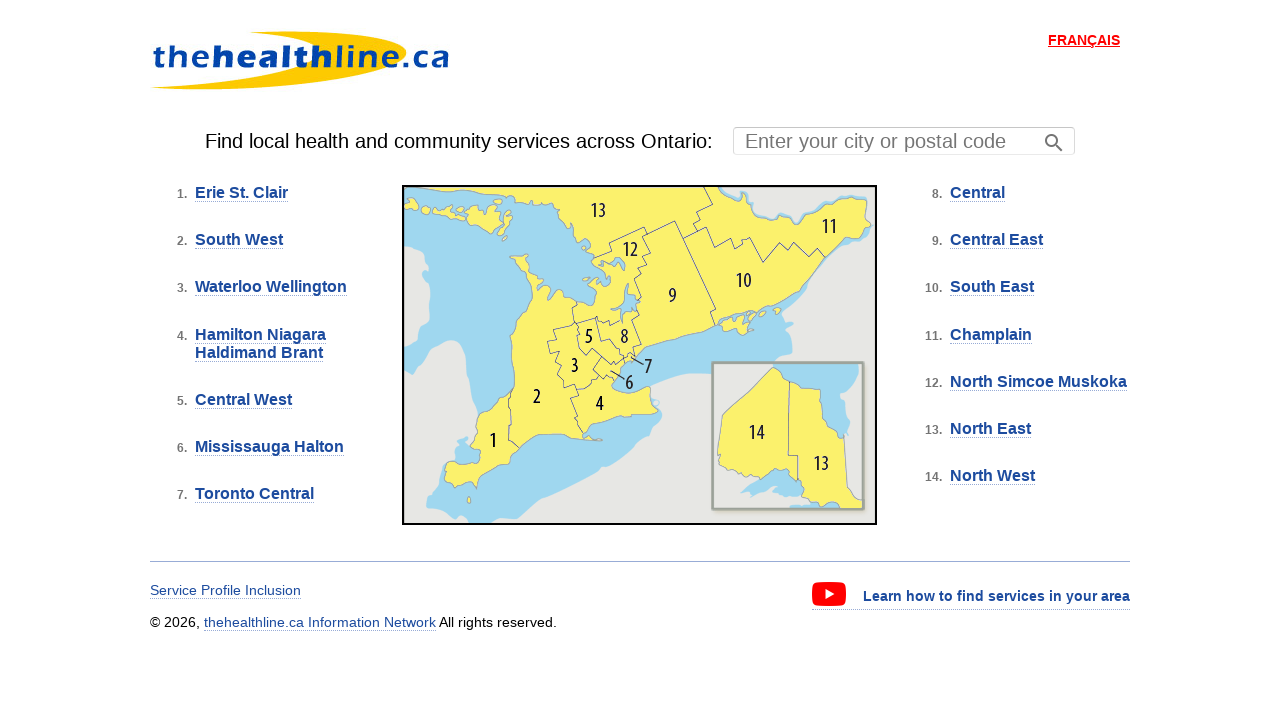

Filled postal code search field with 'M5V 3L9' on #ctl00_ContentPlaceHolder2_txtPostalCodeSearch
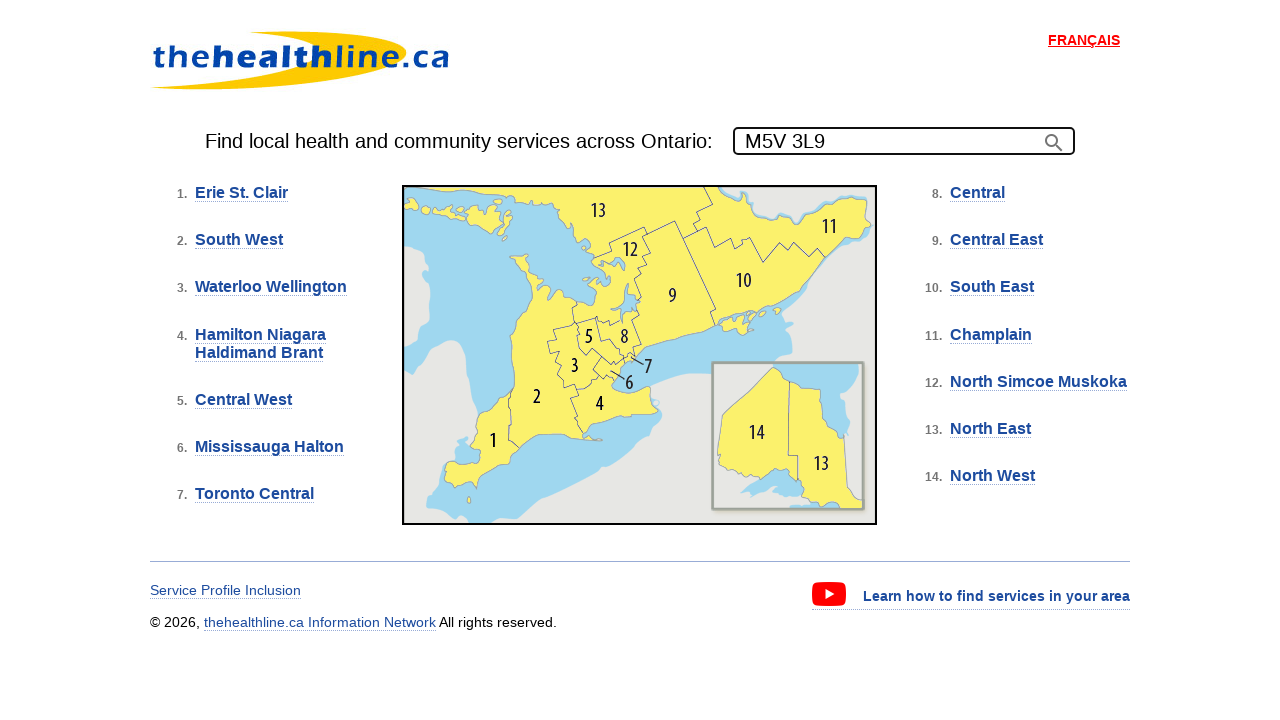

Pressed Enter to submit postal code search on #ctl00_ContentPlaceHolder2_txtPostalCodeSearch
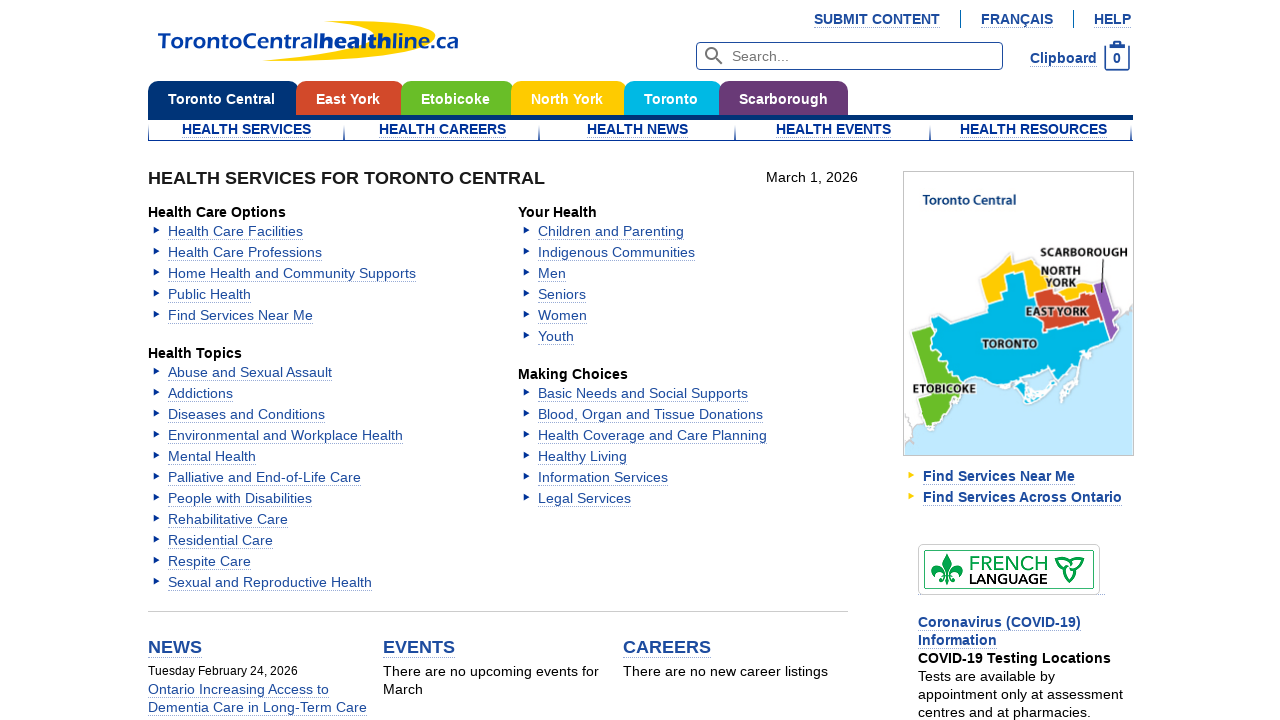

Waited for search results or region navigation to appear
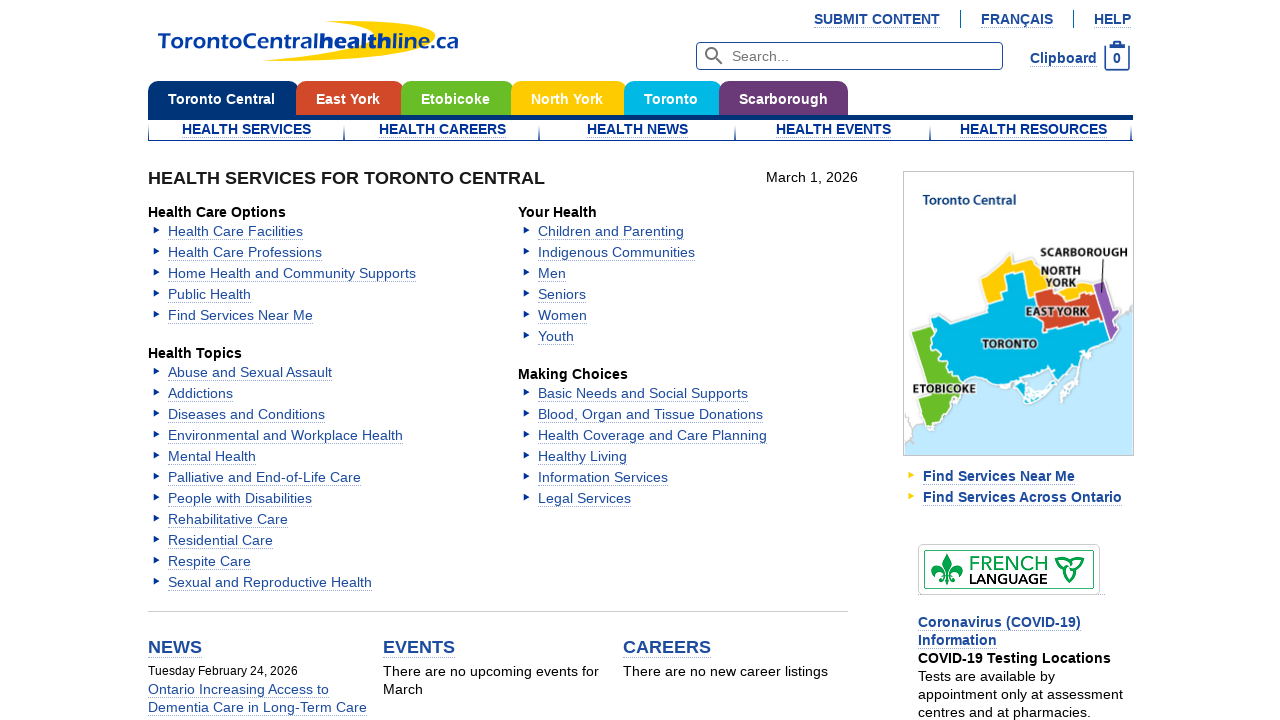

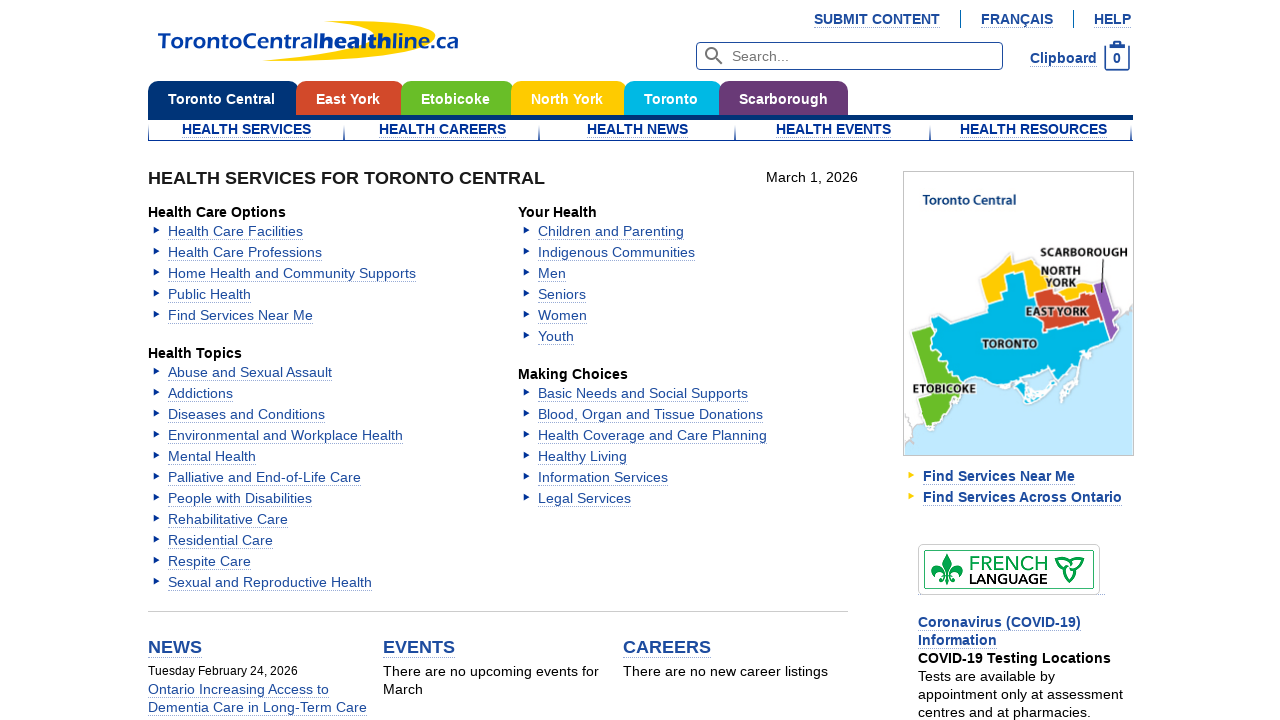